Tests handling of new browser tabs by clicking a link that opens a popup window and verifying the new window displays expected text

Starting URL: https://the-internet.herokuapp.com/windows

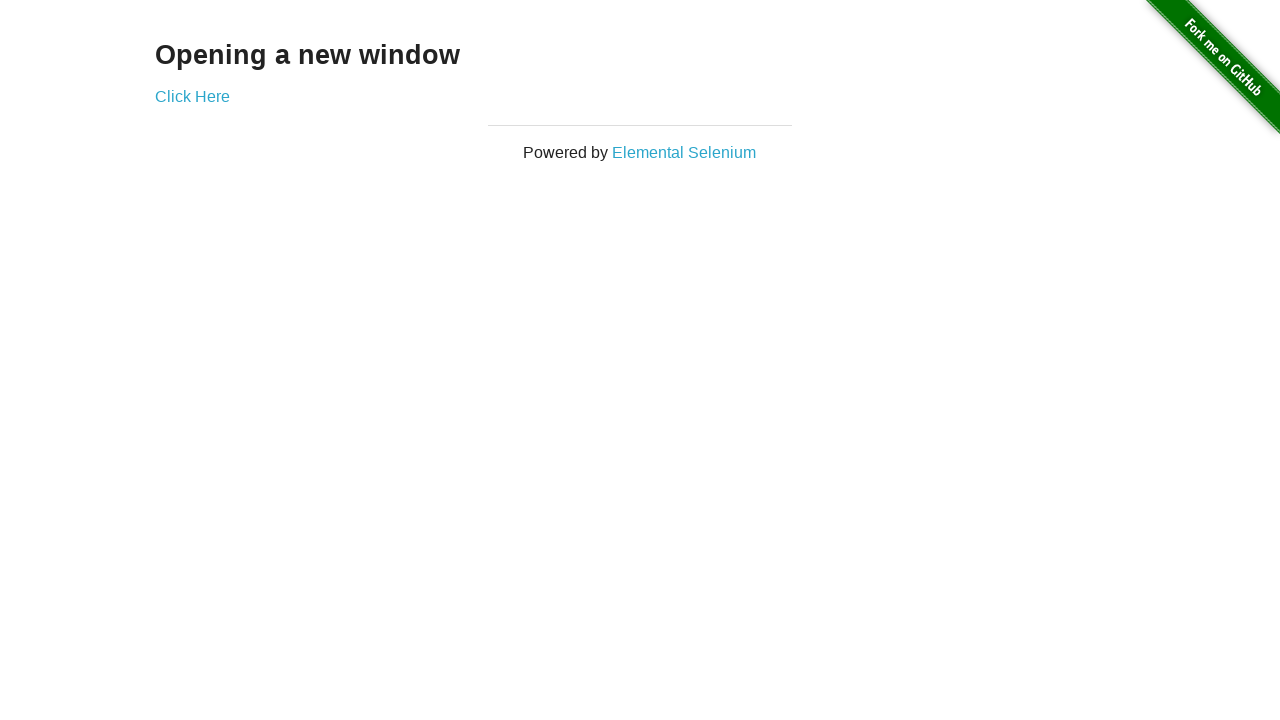

Clicked link to open new window popup at (192, 96) on xpath=//a[normalize-space()="Click Here"]
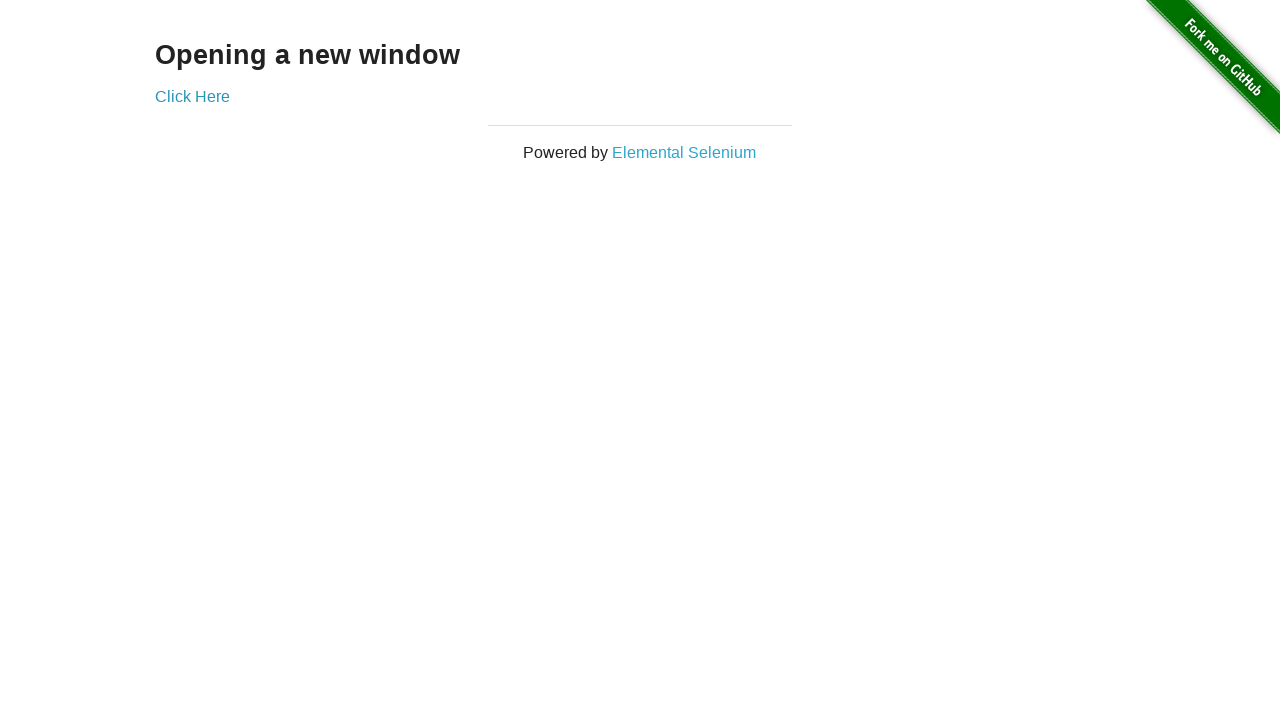

New window loaded completely
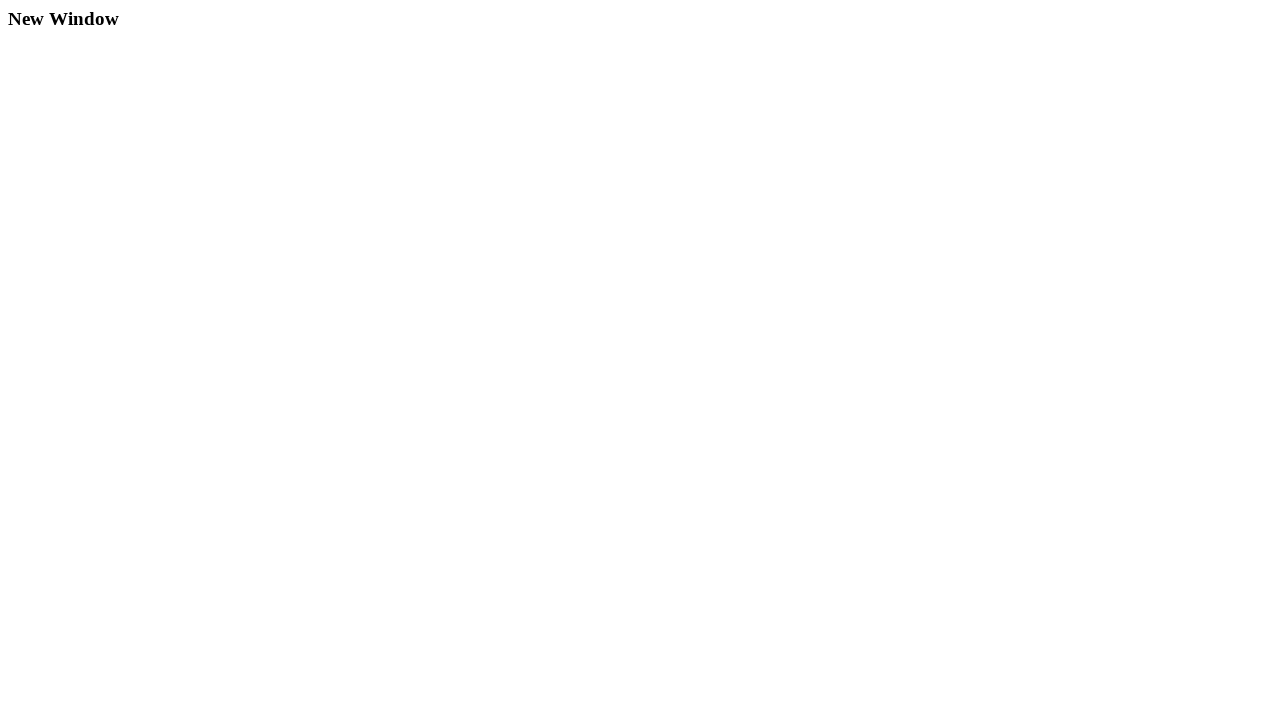

Verified that new window displays 'New Window' heading
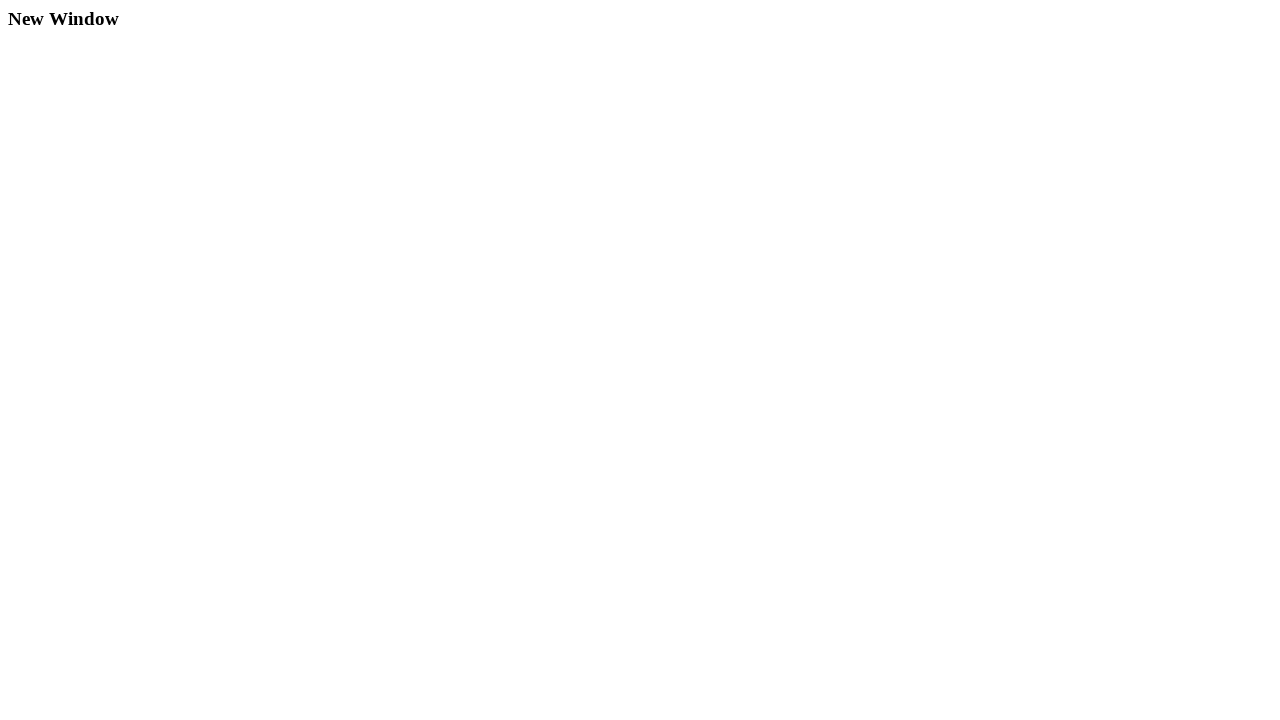

Retrieved text content from new window: 'New Window'
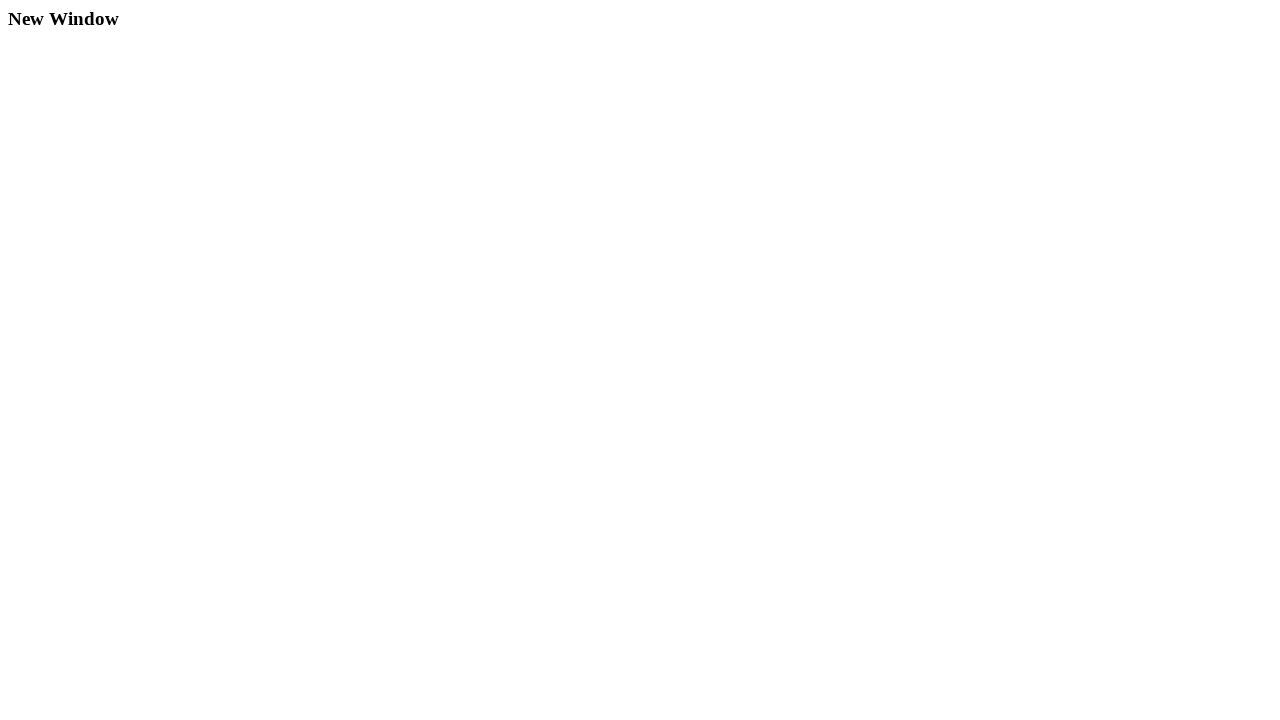

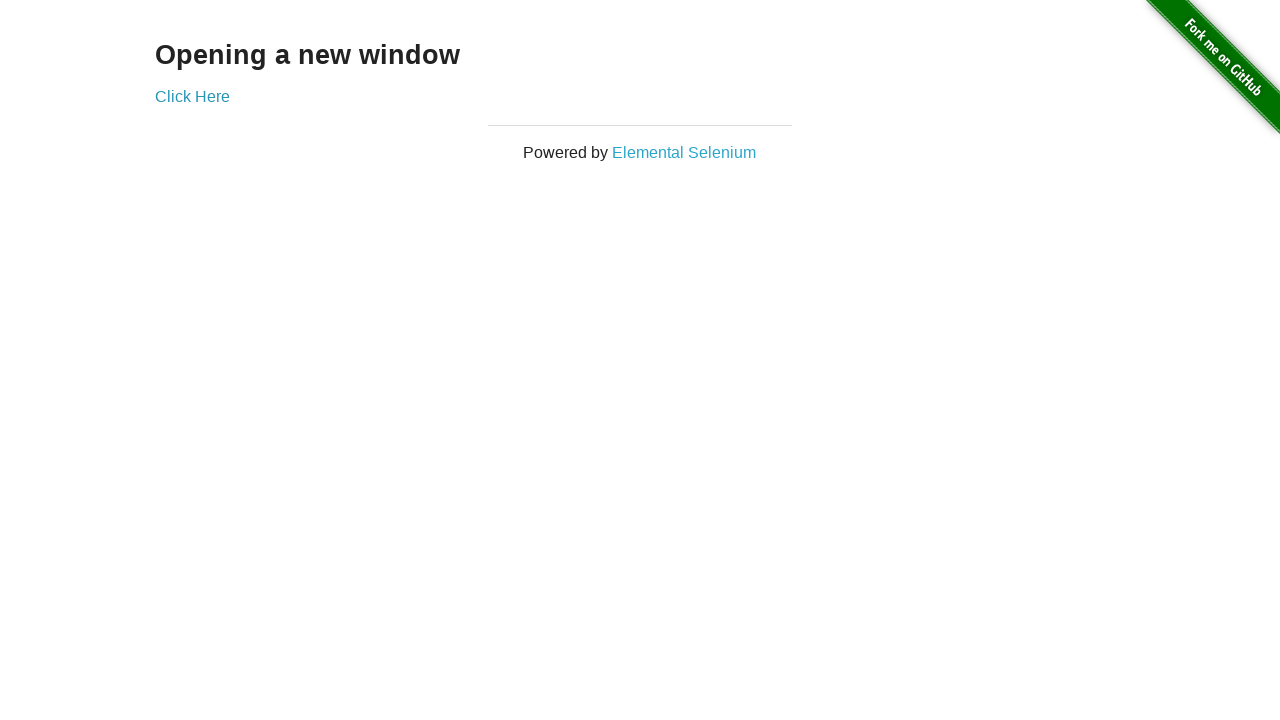